Tests dynamic loading with insufficient wait time (2 seconds) - clicks start button and verifies "Hello World!" text appears

Starting URL: https://automationfc.github.io/dynamic-loading/

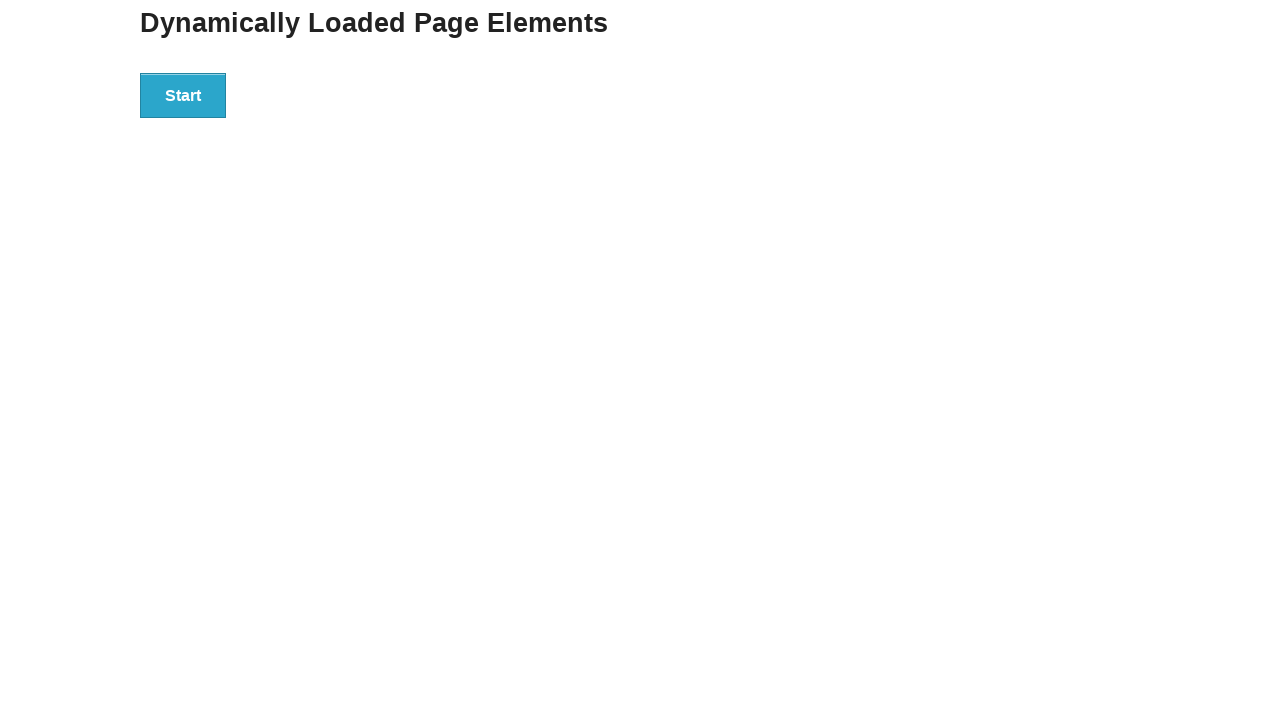

Navigated to dynamic loading test page
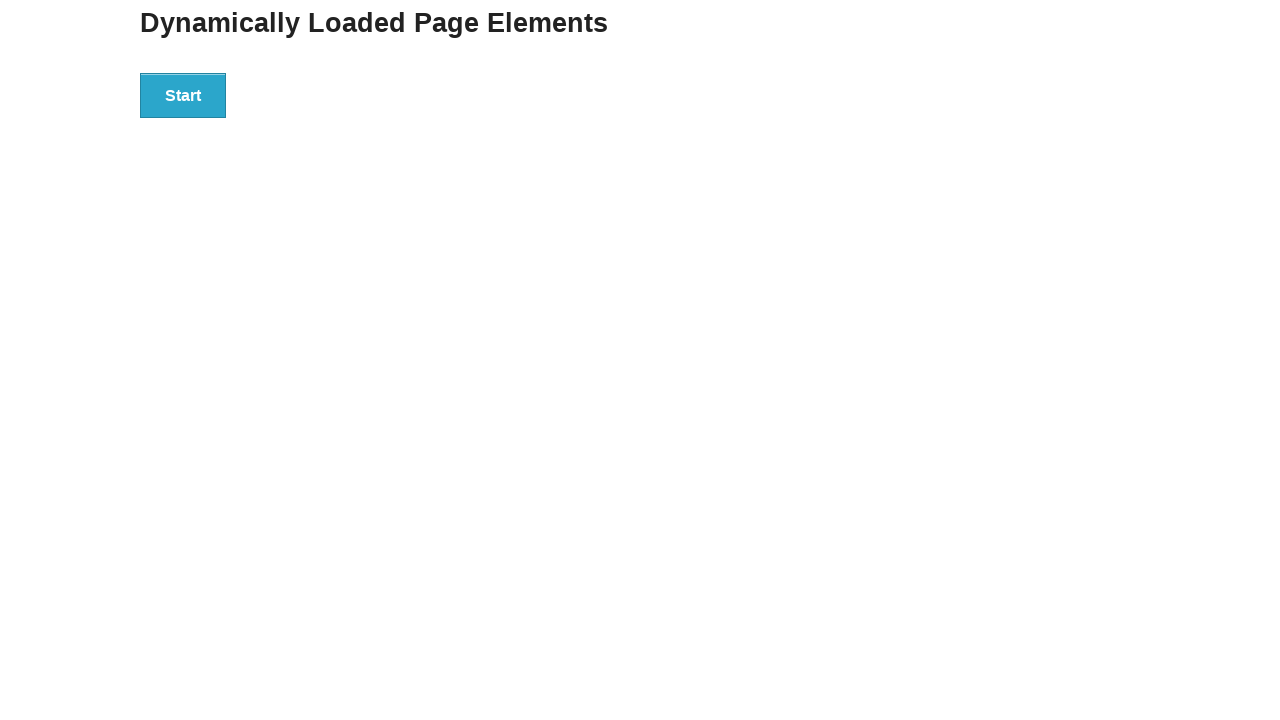

Clicked Start button to trigger dynamic loading at (183, 95) on div#start>button
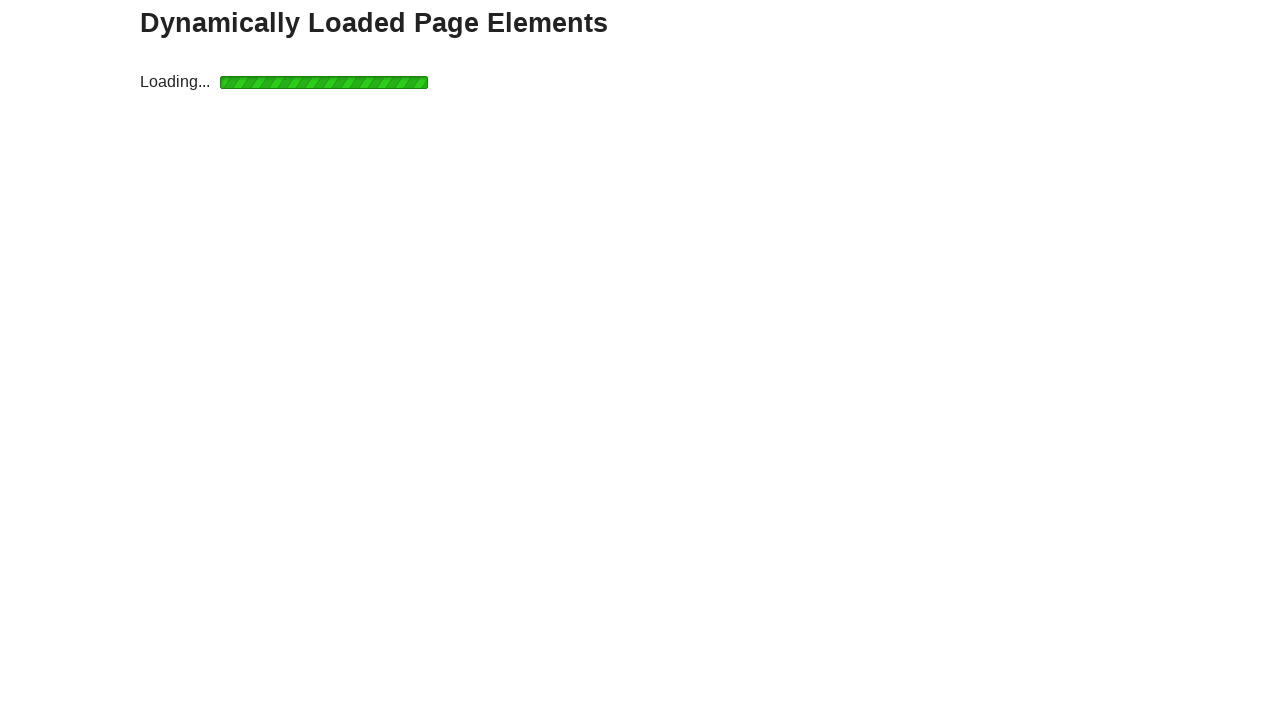

Waited 2 seconds (insufficient time for loading)
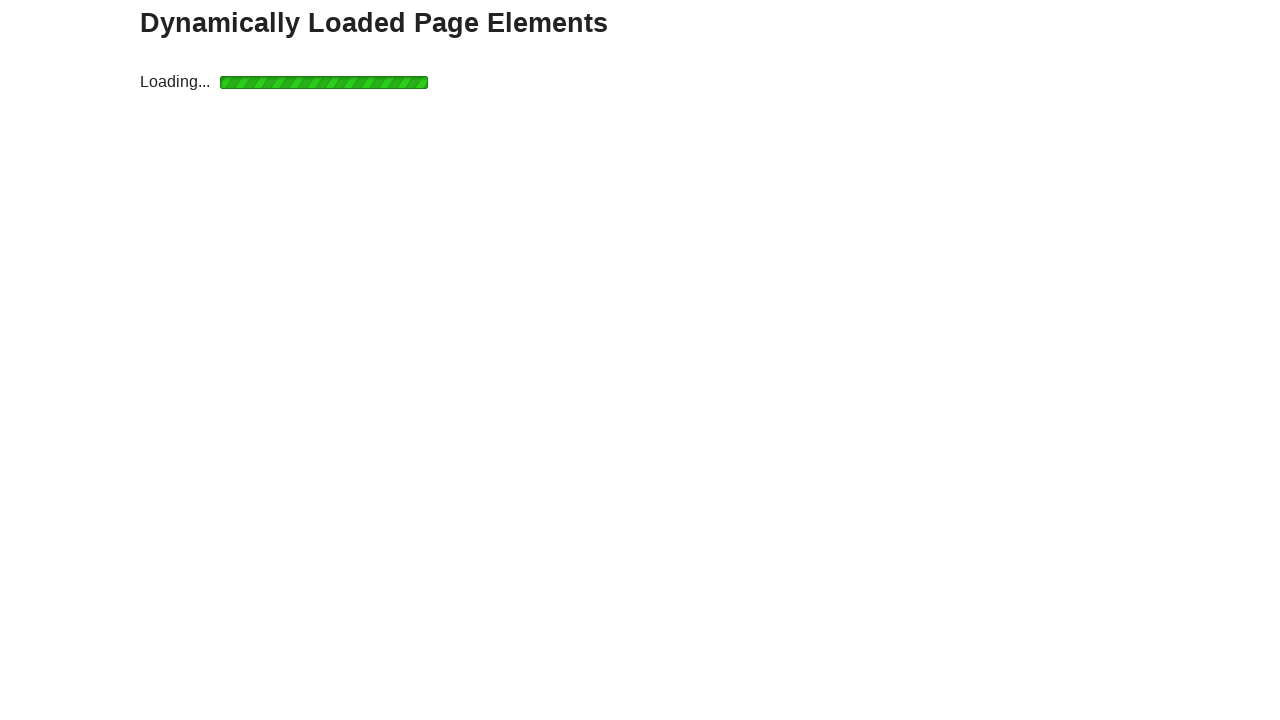

Retrieved text content from finish element: Hello World!
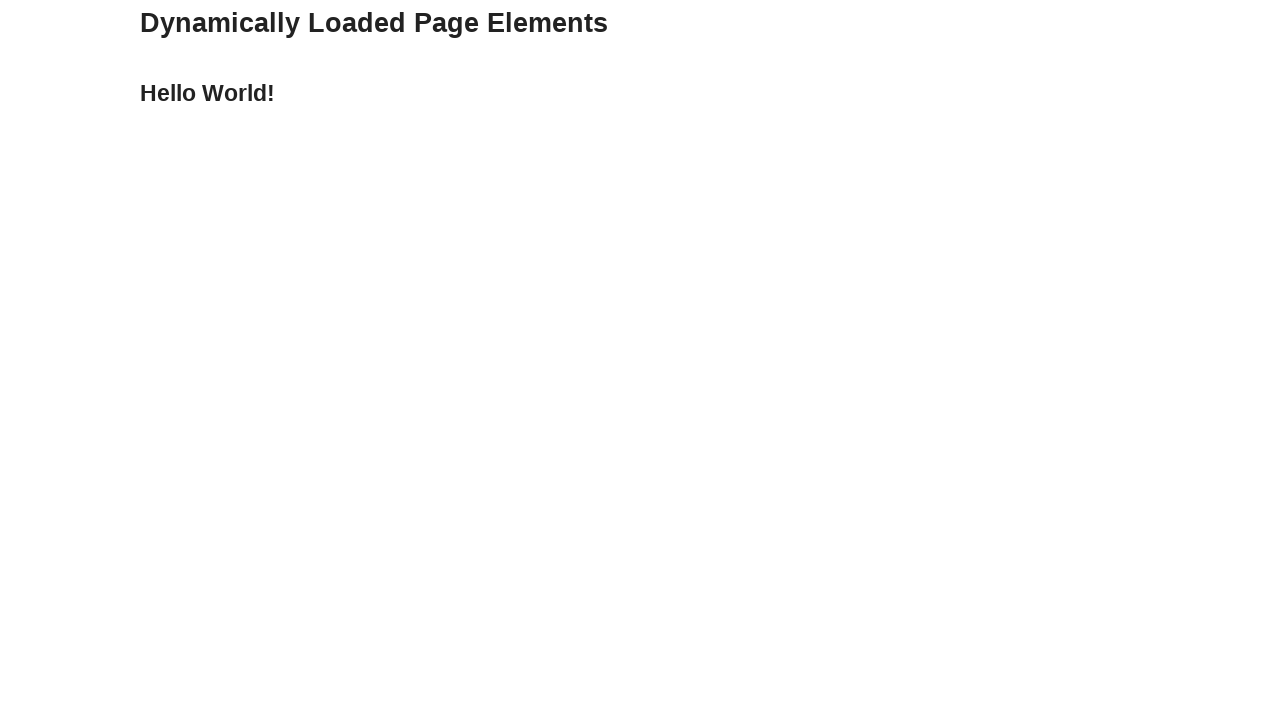

Assertion passed: 'Hello World!' text found
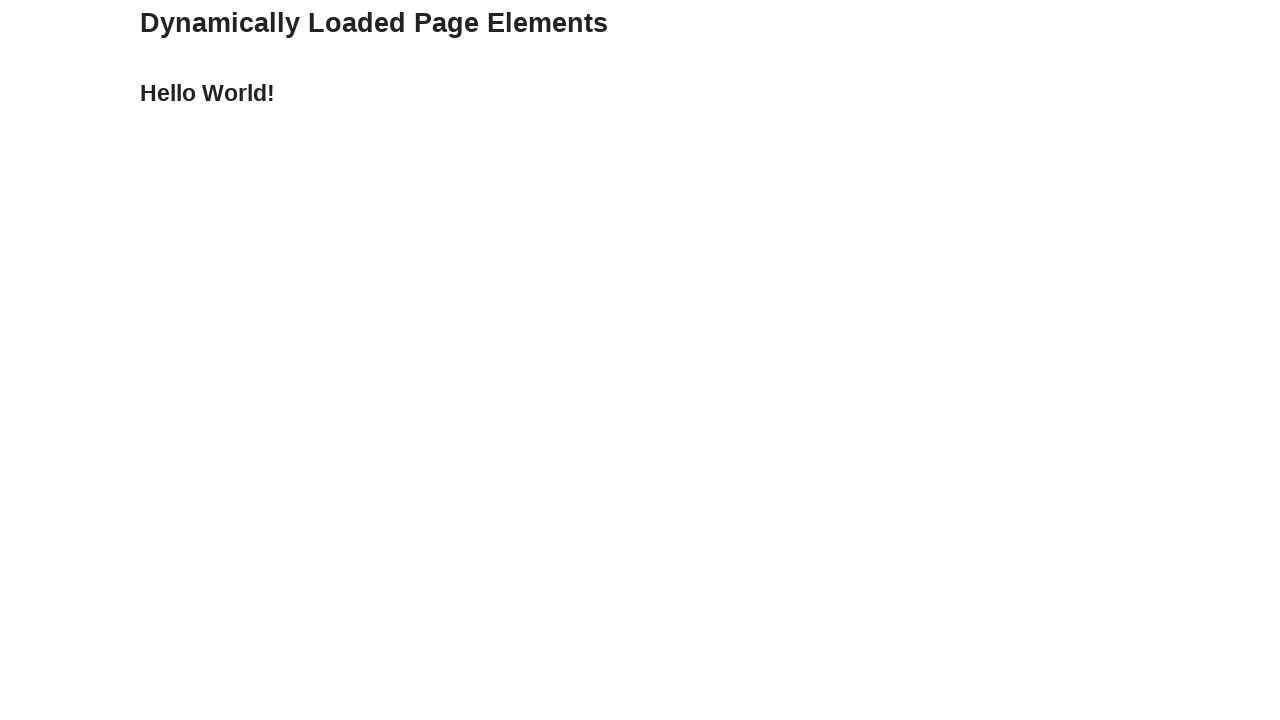

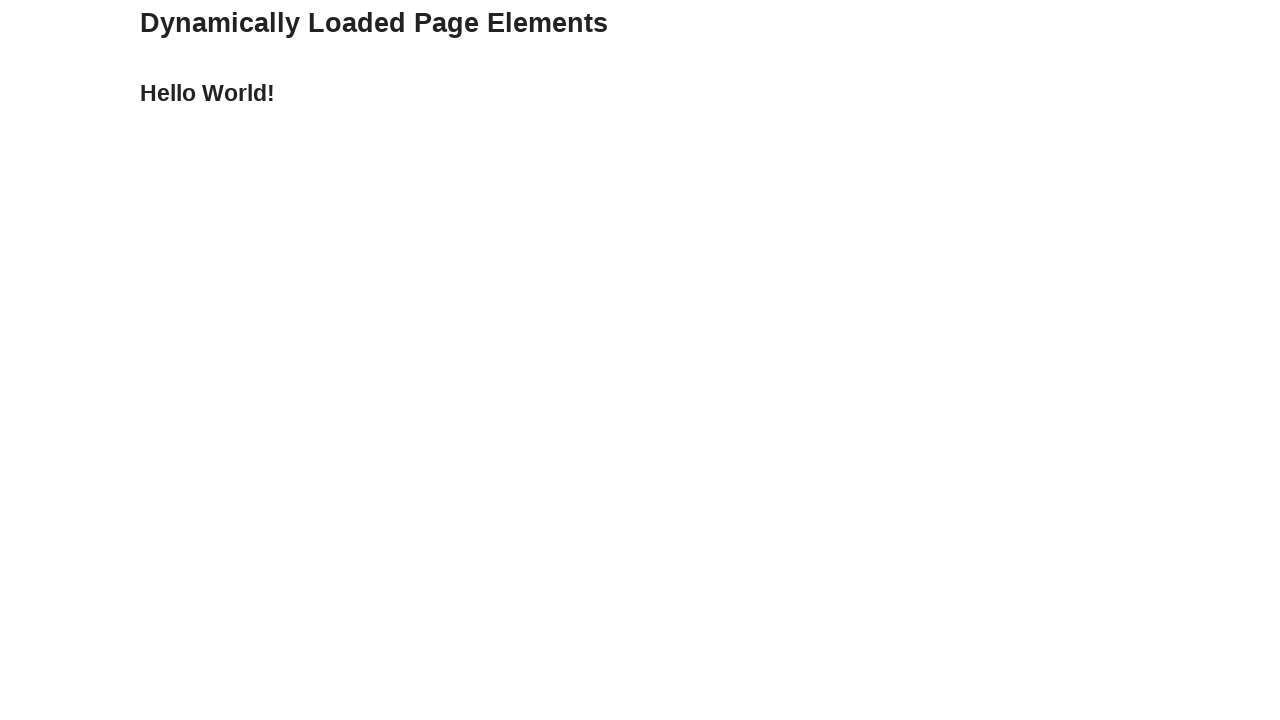